Tests the book store demo site by clicking on multiple book entries to view their details, using the "Add to collection" button, and searching for books using the search box functionality.

Starting URL: https://demoqa.com/books

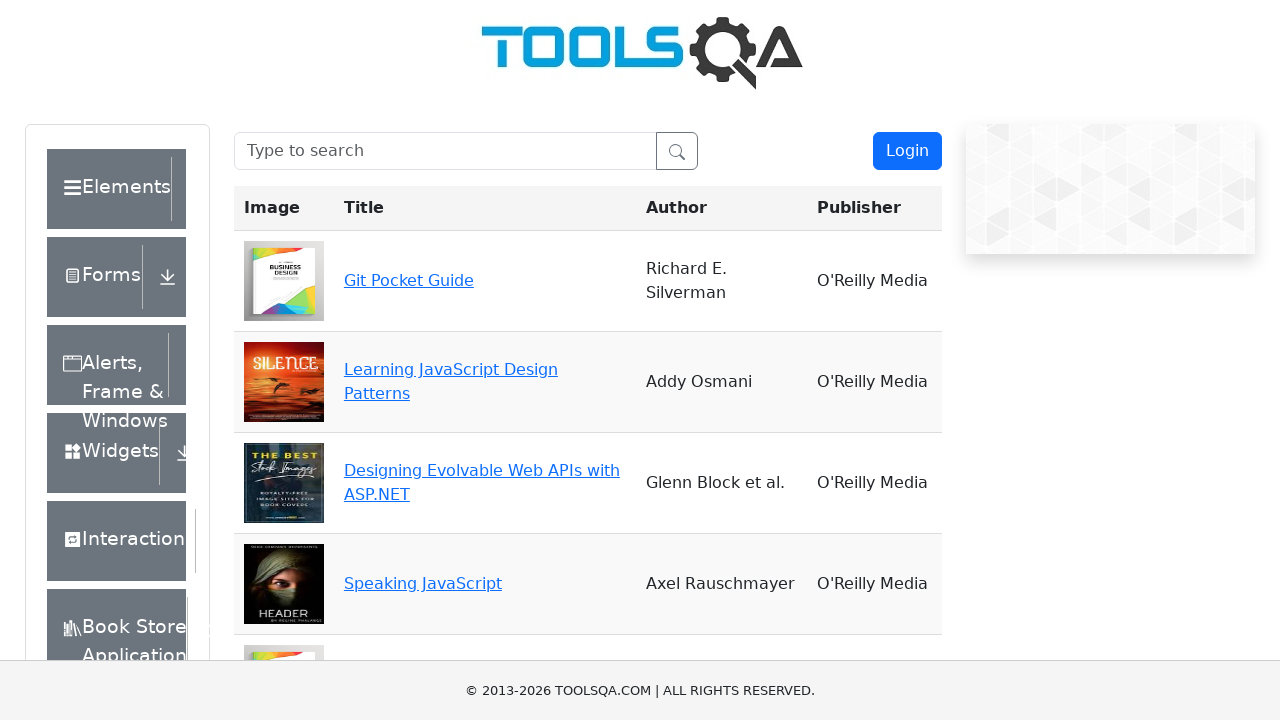

Clicked on Git Pocket Guide book at (409, 280) on #see-book-Git\ Pocket\ Guide
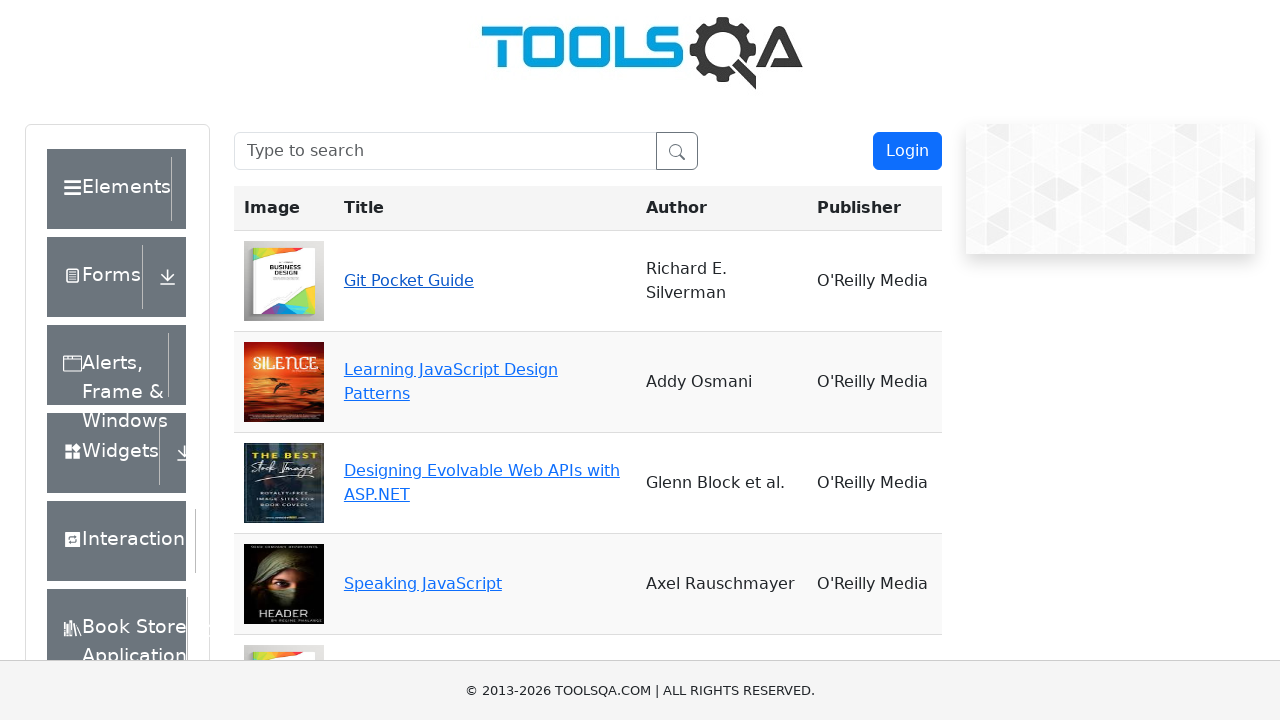

Book details page loaded, user info visible
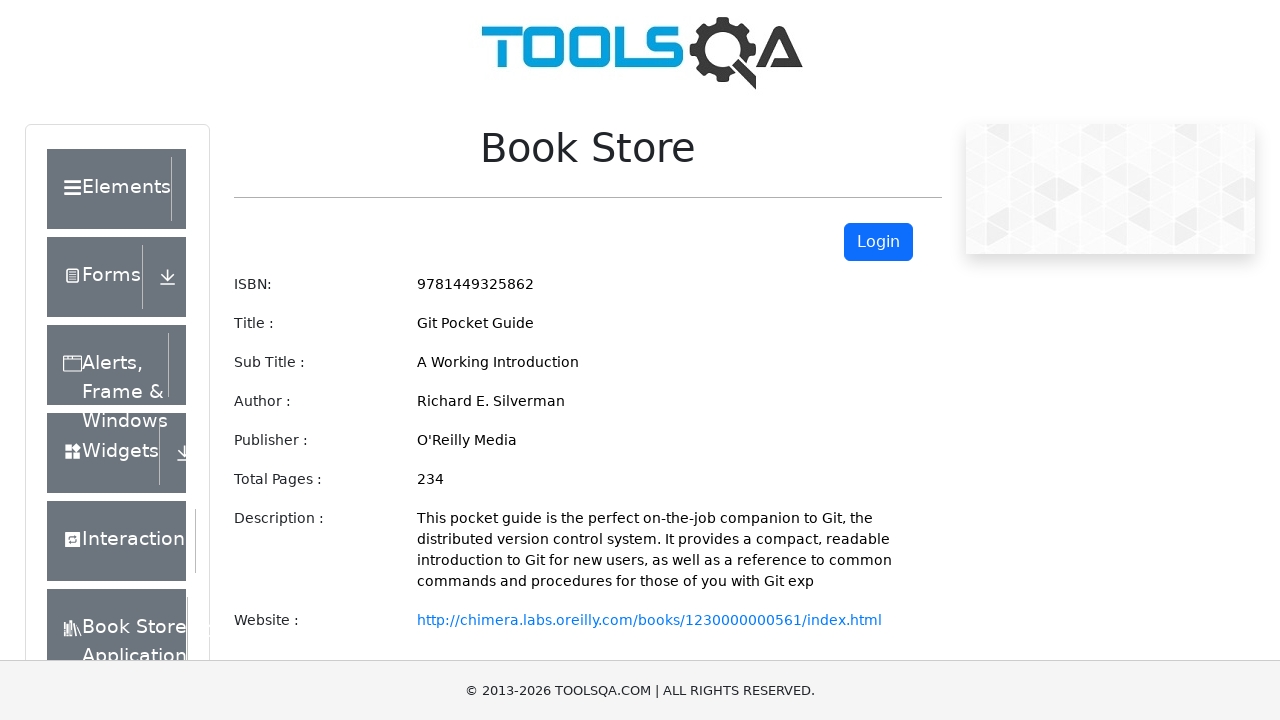

Clicked Add to collection button for Git Pocket Guide at (337, 360) on #addNewRecordButton
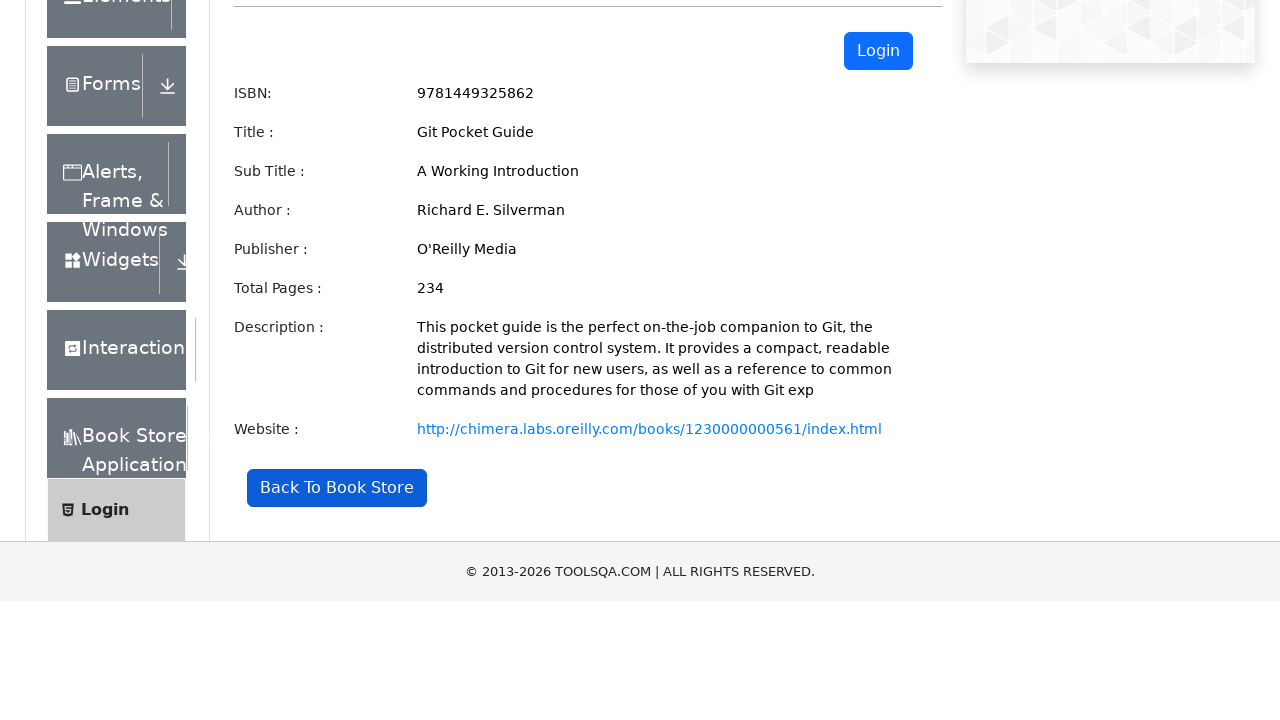

Clicked on Learning JavaScript Design Patterns book at (451, 370) on #see-book-Learning\ JavaScript\ Design\ Patterns
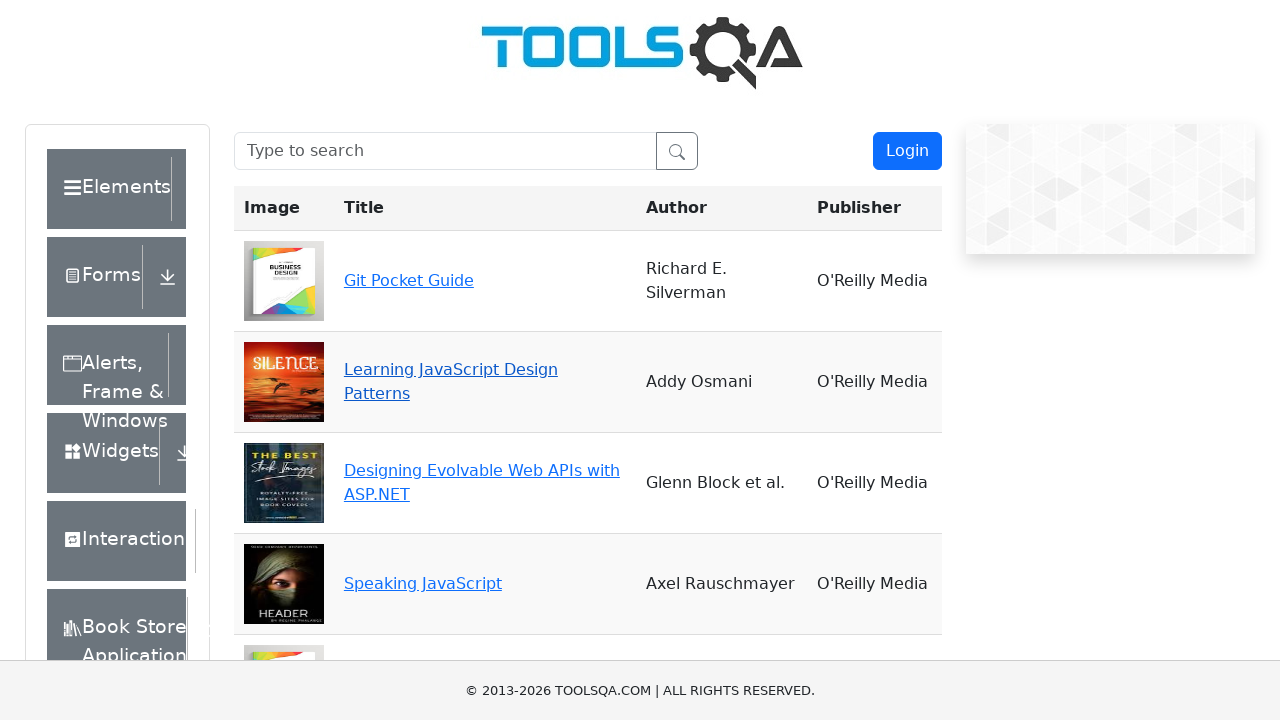

Book details page loaded, user info visible
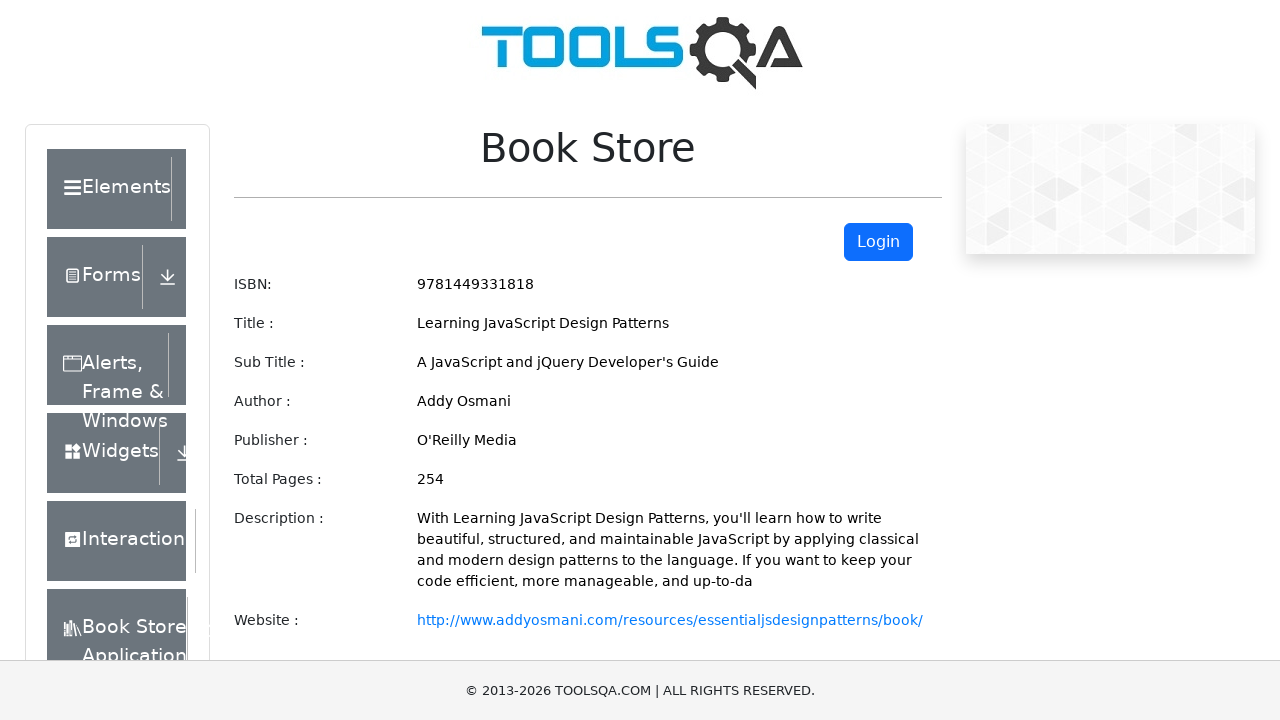

Clicked Add to collection button for Learning JavaScript Design Patterns at (337, 360) on #addNewRecordButton
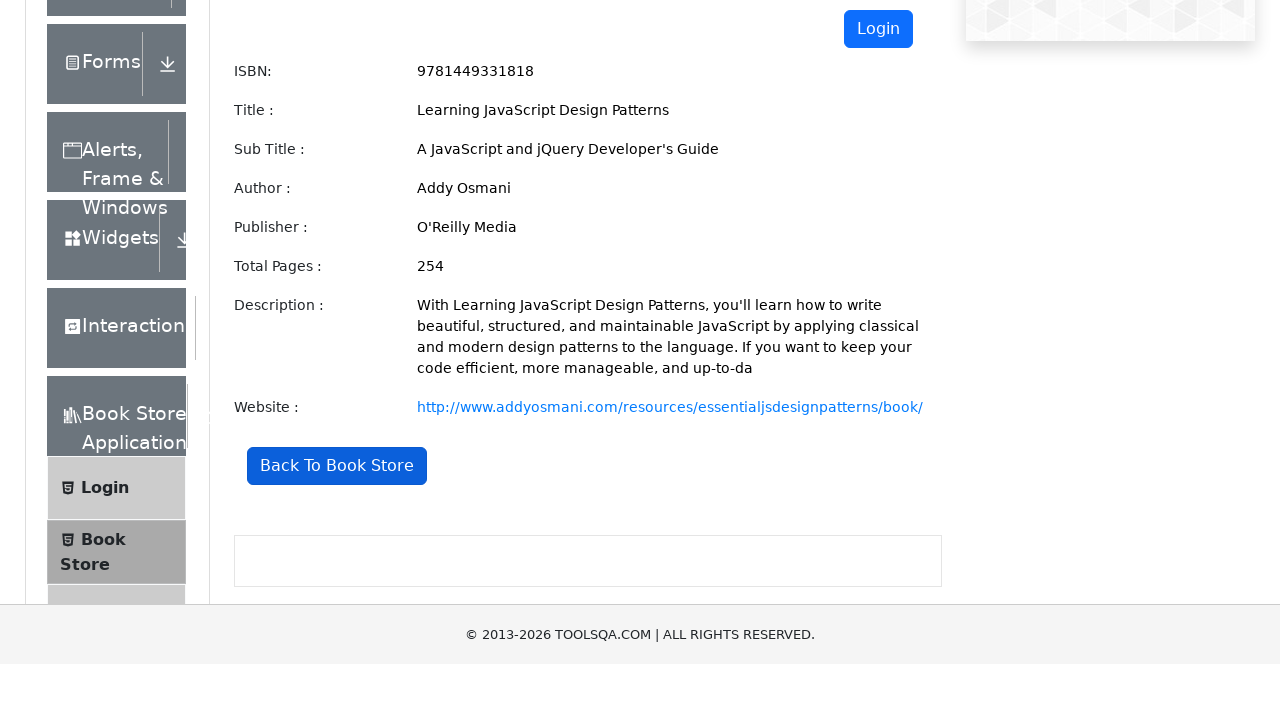

Clicked on Designing Evolvable Web APIs with ASP.NET book at (482, 470) on #see-book-Designing\ Evolvable\ Web\ APIs\ with\ ASP\.NET
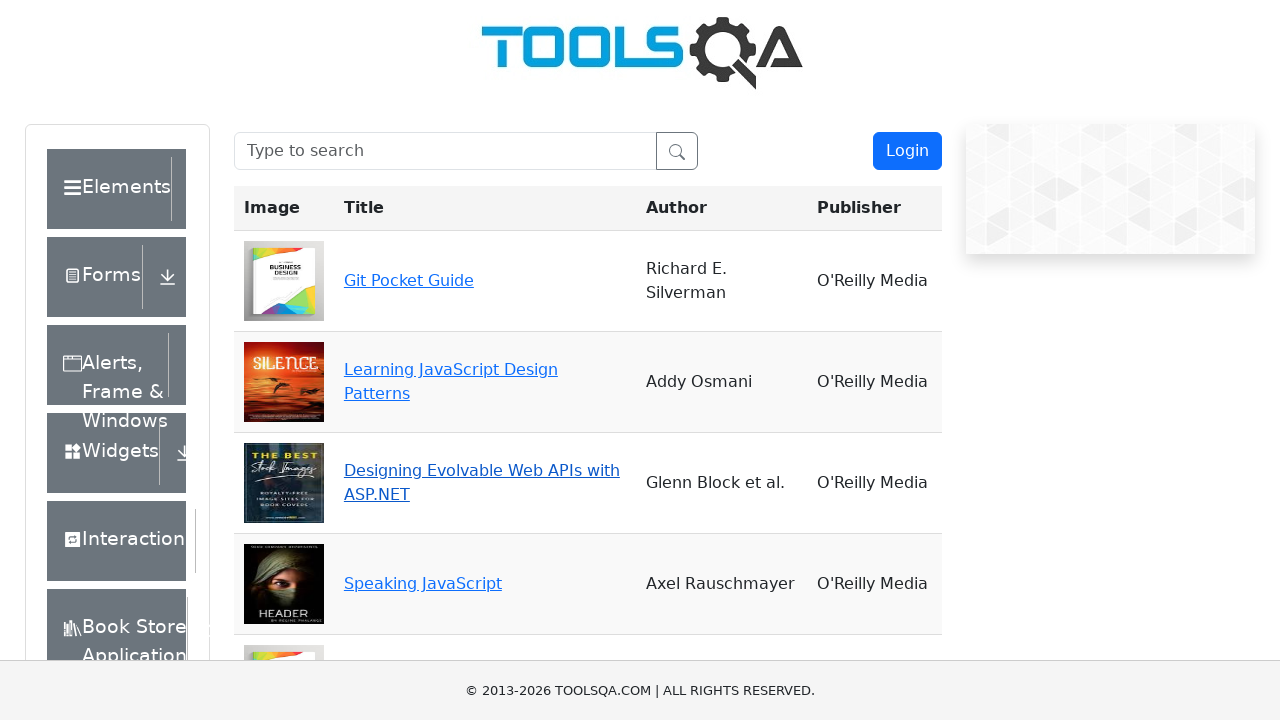

Book details page loaded, user info visible
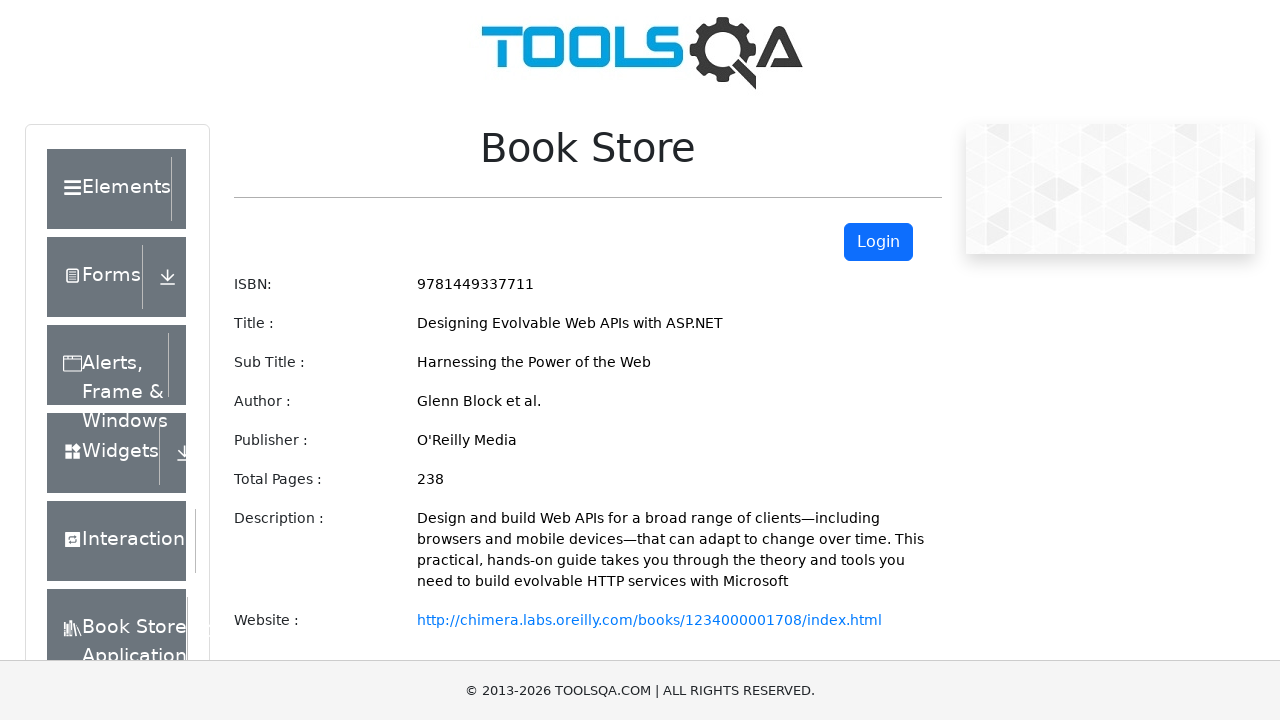

Navigated back to books listing page
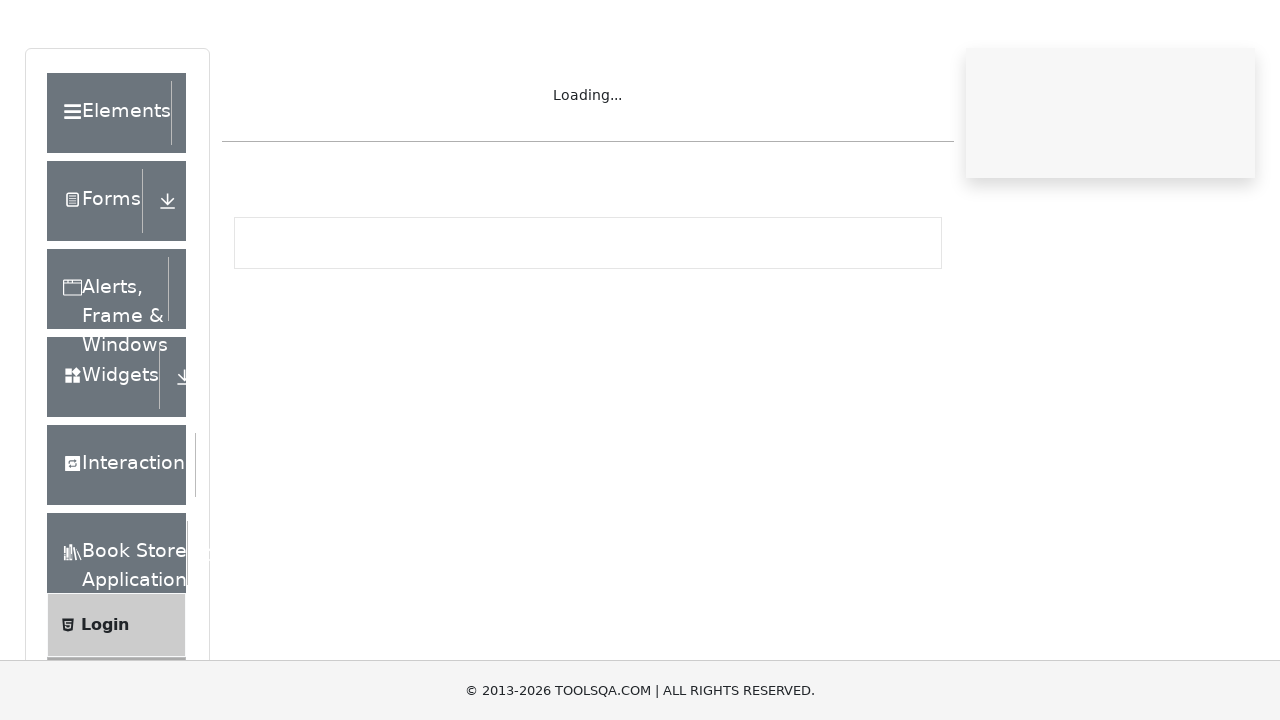

Clicked on Speaking JavaScript book at (423, 584) on #see-book-Speaking\ JavaScript
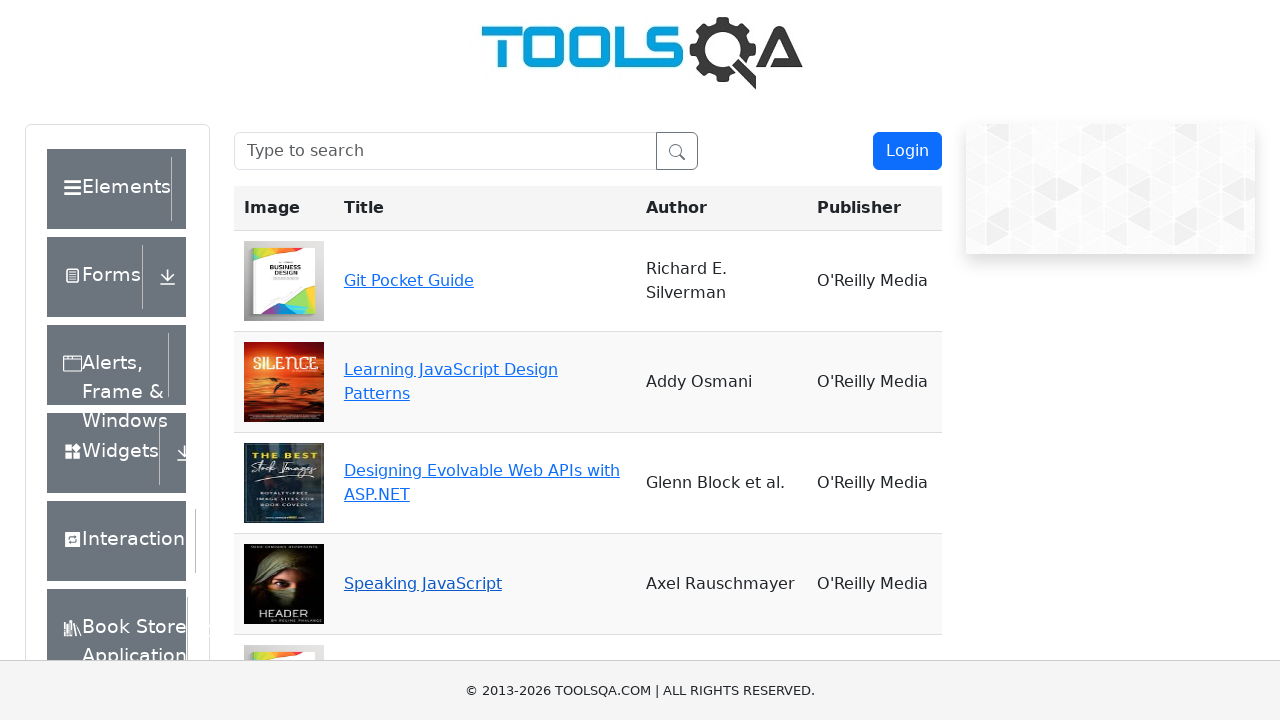

Book details page loaded, user info visible
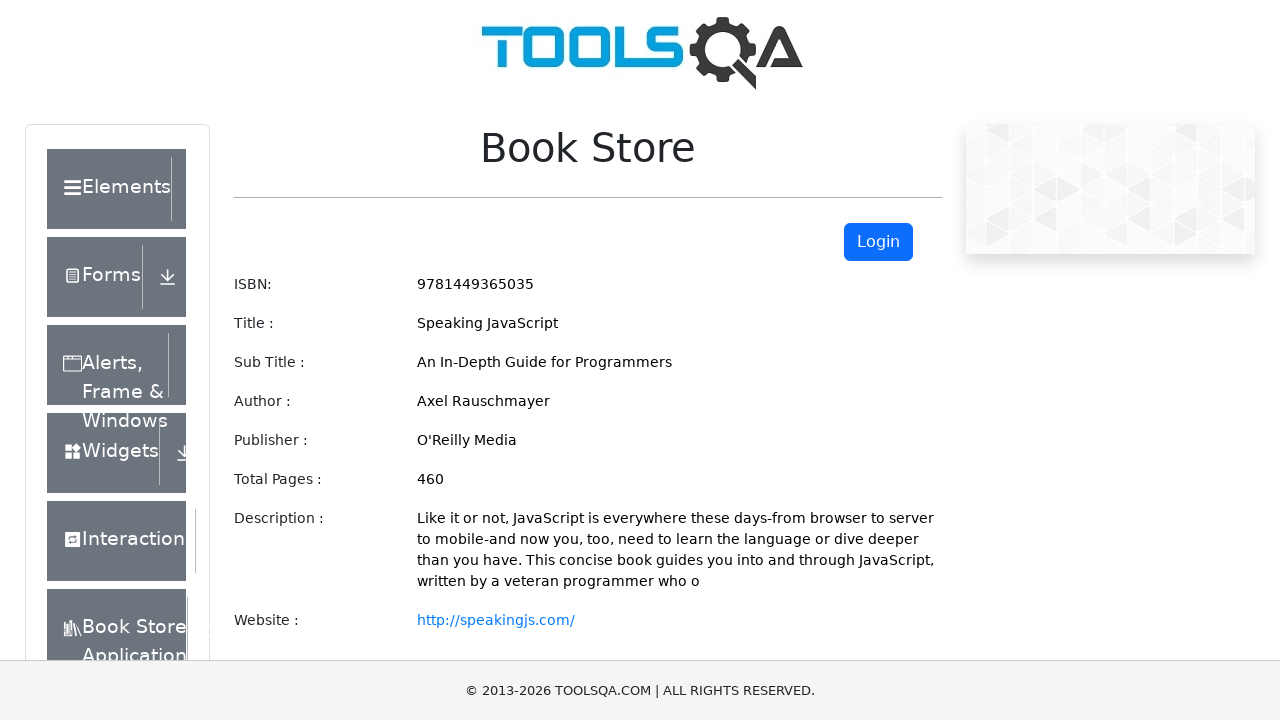

Navigated back to books listing page
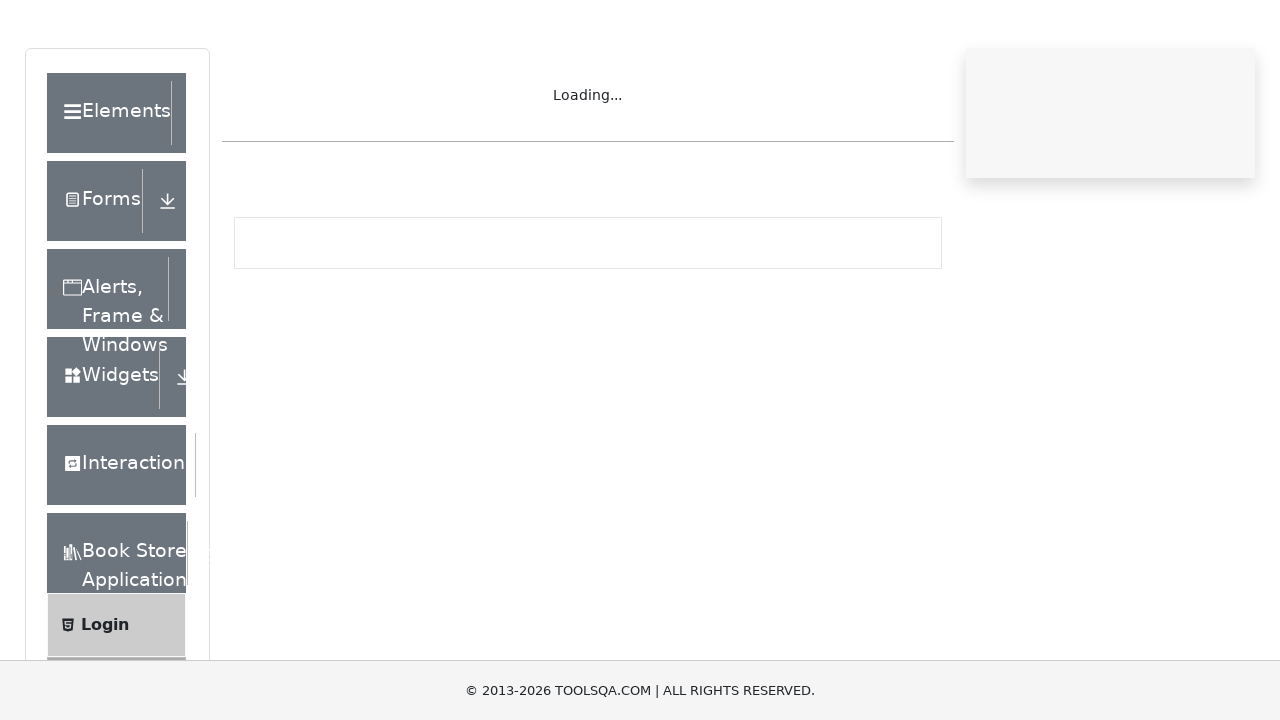

Clicked on You Don't Know JS book at (416, 360) on #see-book-You\ Don\'t\ Know\ JS
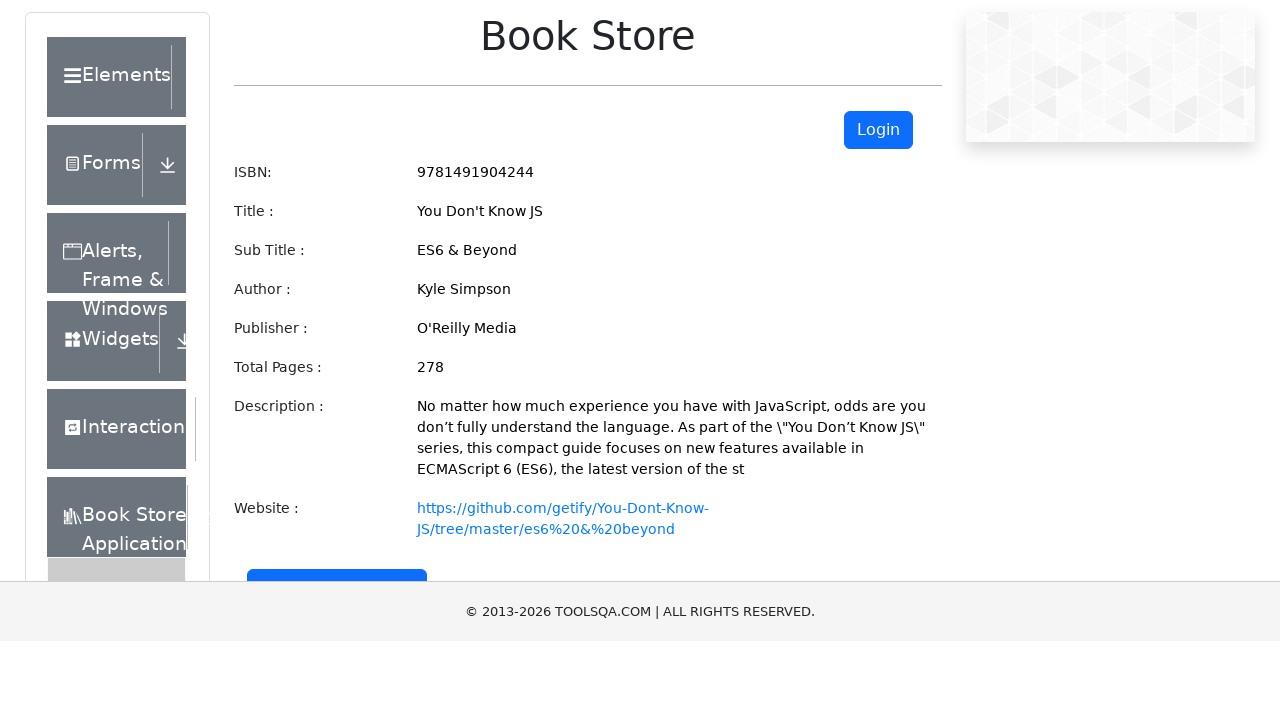

Book details page loaded, user info visible
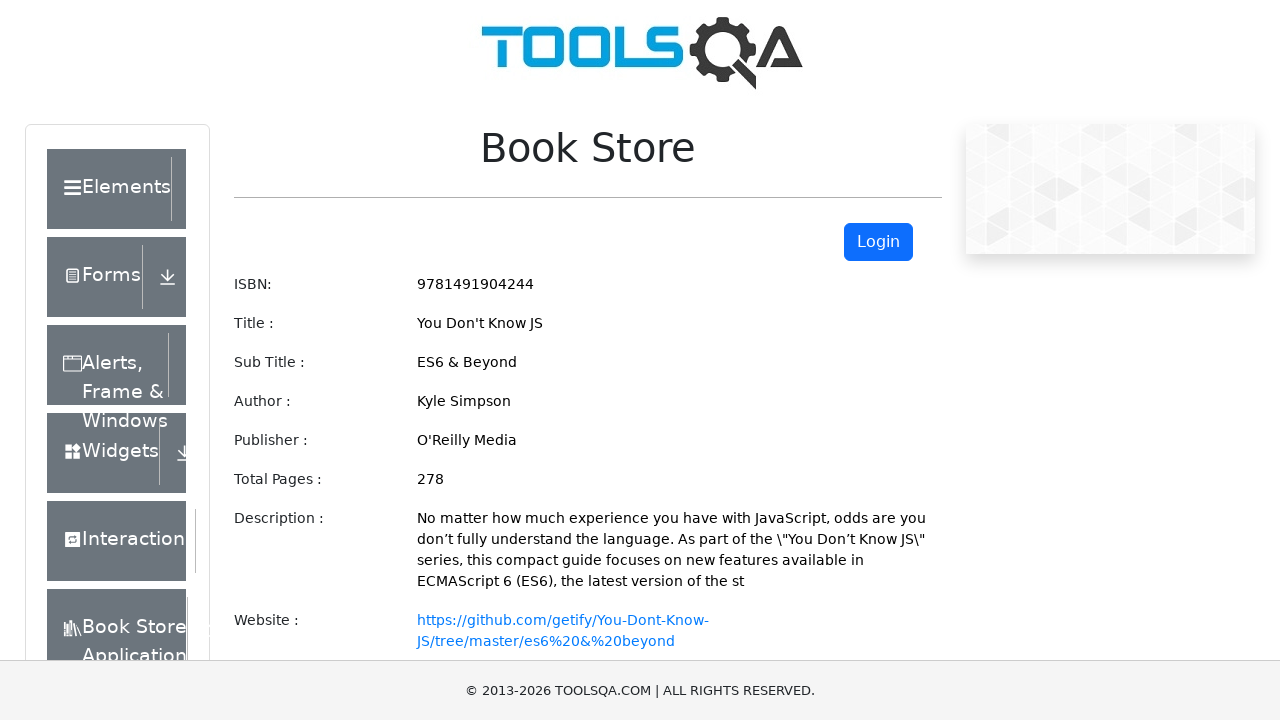

Navigated back to books listing page
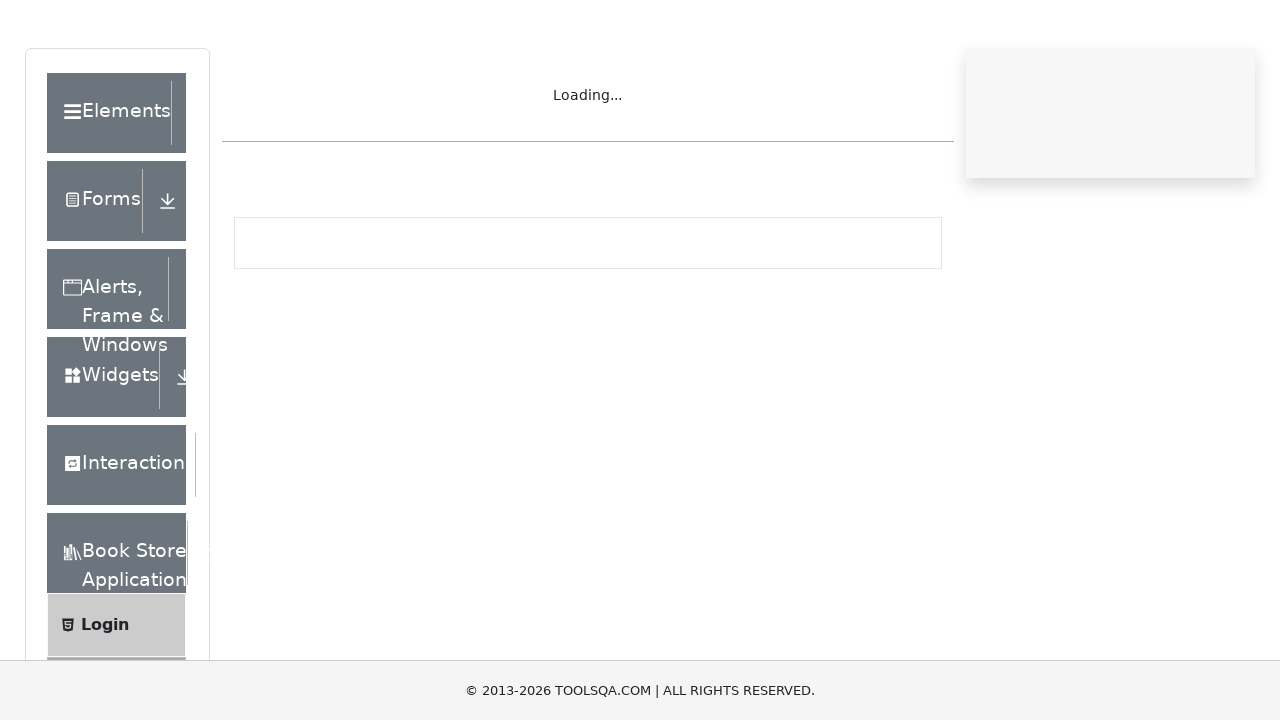

Filled search box with 'Programming JavaScript Applications' on #searchBox
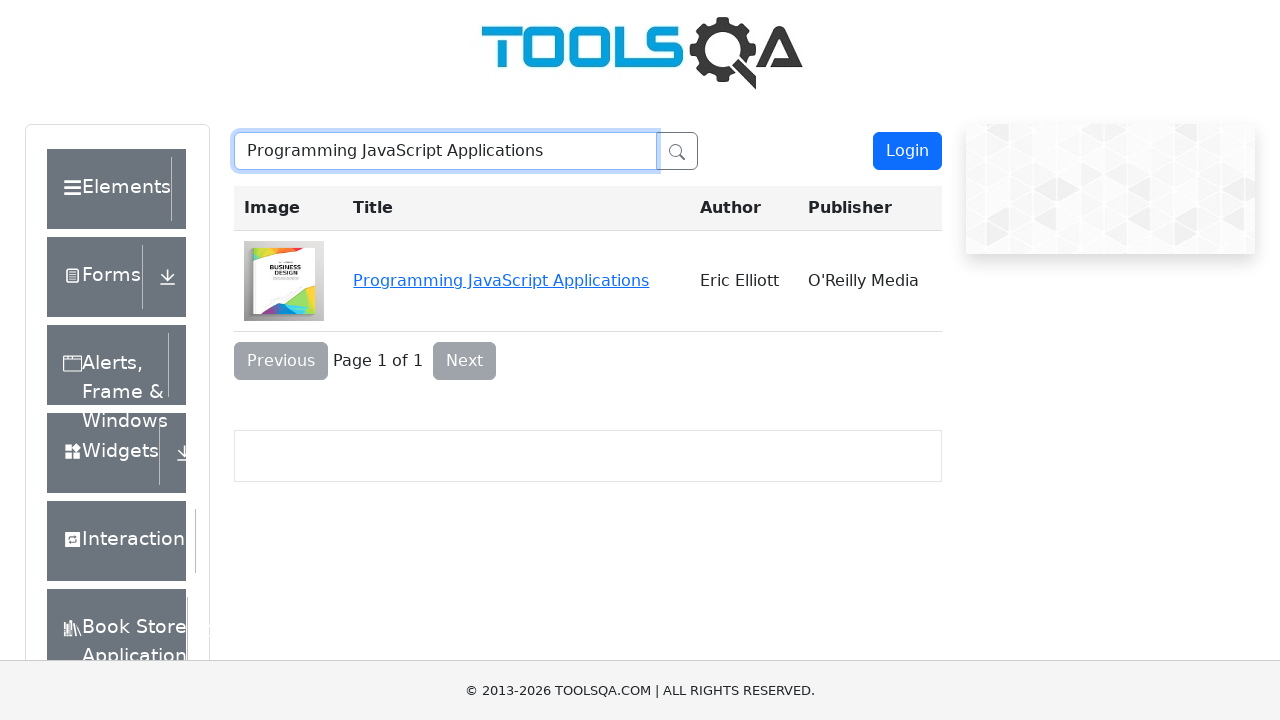

Clicked on Programming JavaScript Applications book from search results at (501, 280) on #see-book-Programming\ JavaScript\ Applications
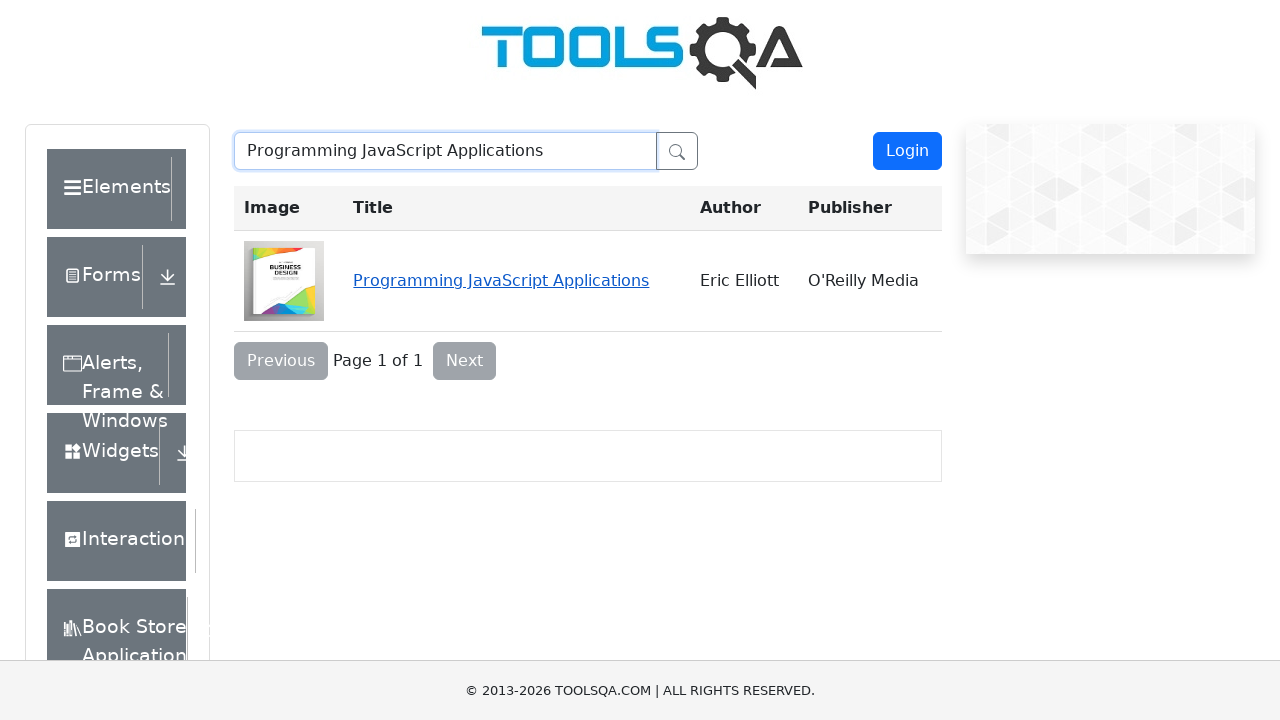

Book details page loaded, user info visible
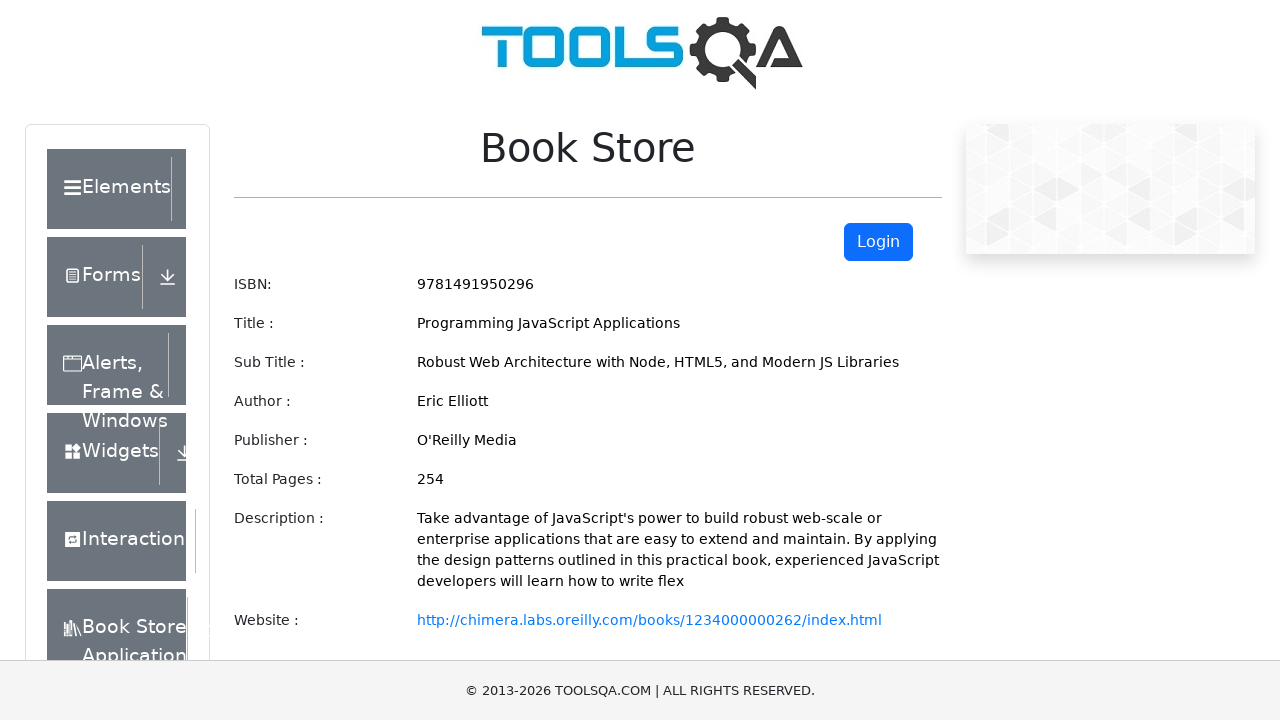

Navigated back to books listing page
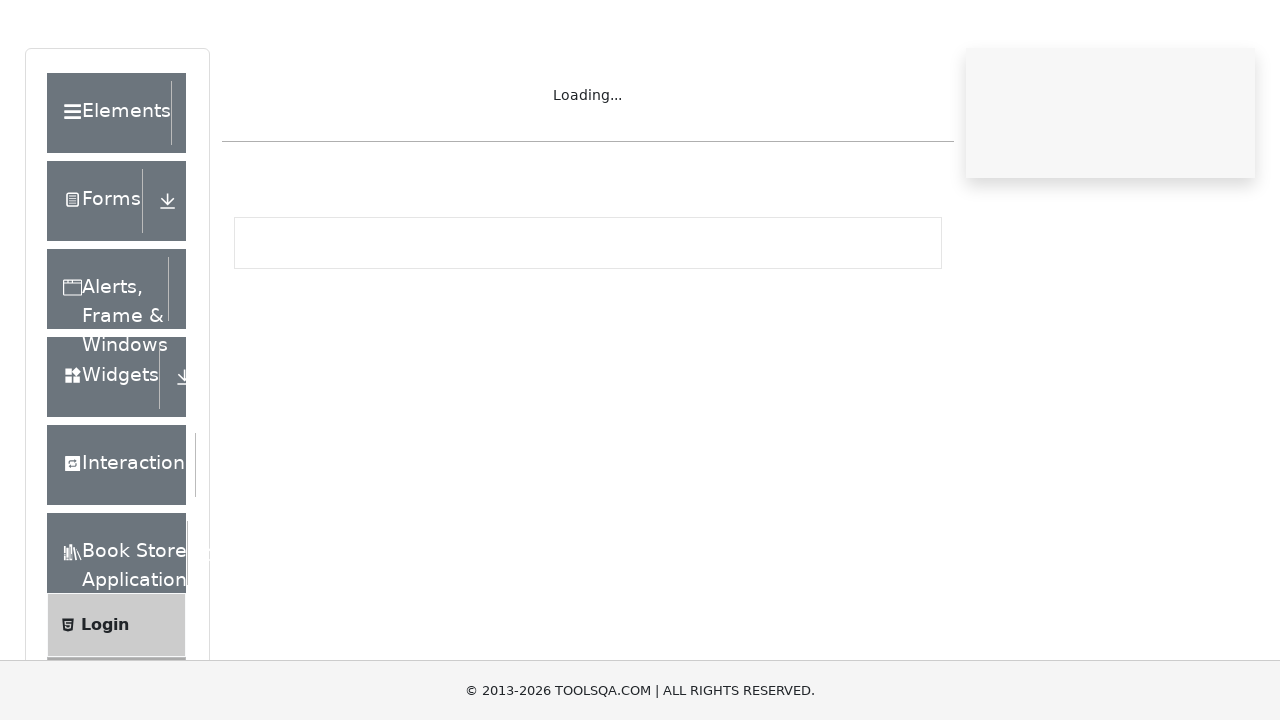

Filled search box with 'Eloquent JavaScript, Second Edition' on #searchBox
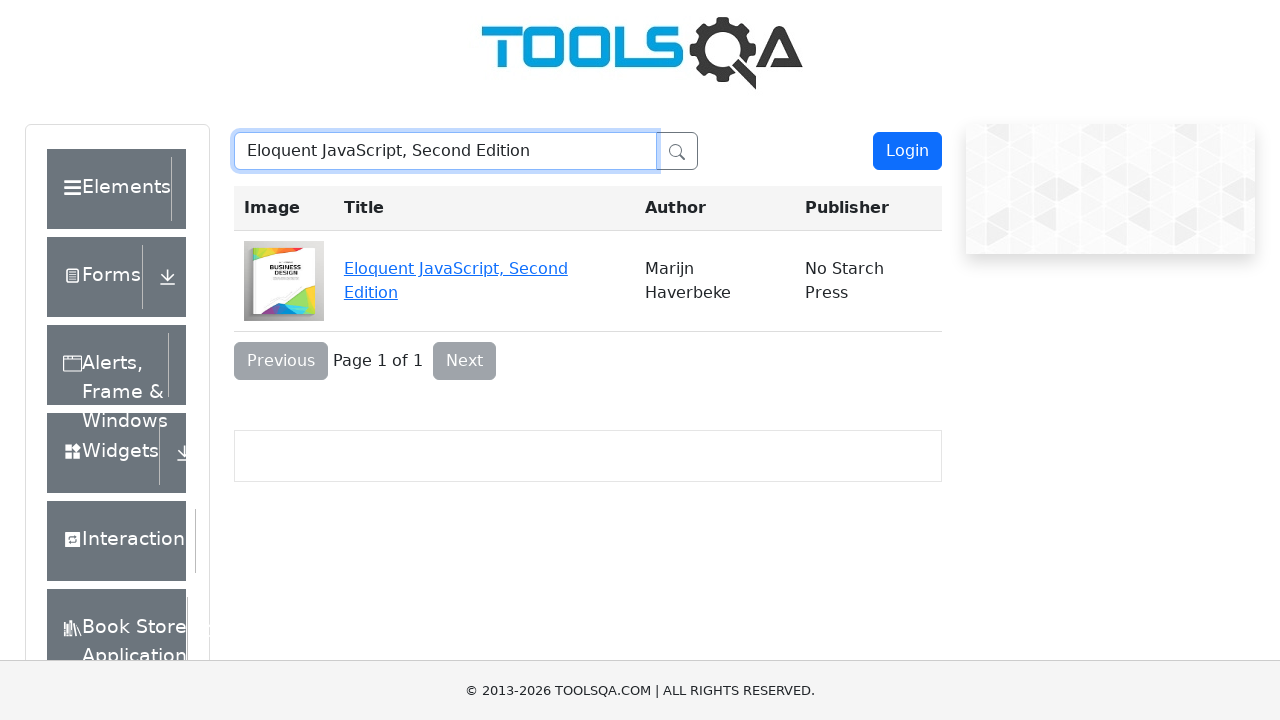

Clicked on Eloquent JavaScript, Second Edition book from search results at (456, 268) on #see-book-Eloquent\ JavaScript\,\ Second\ Edition
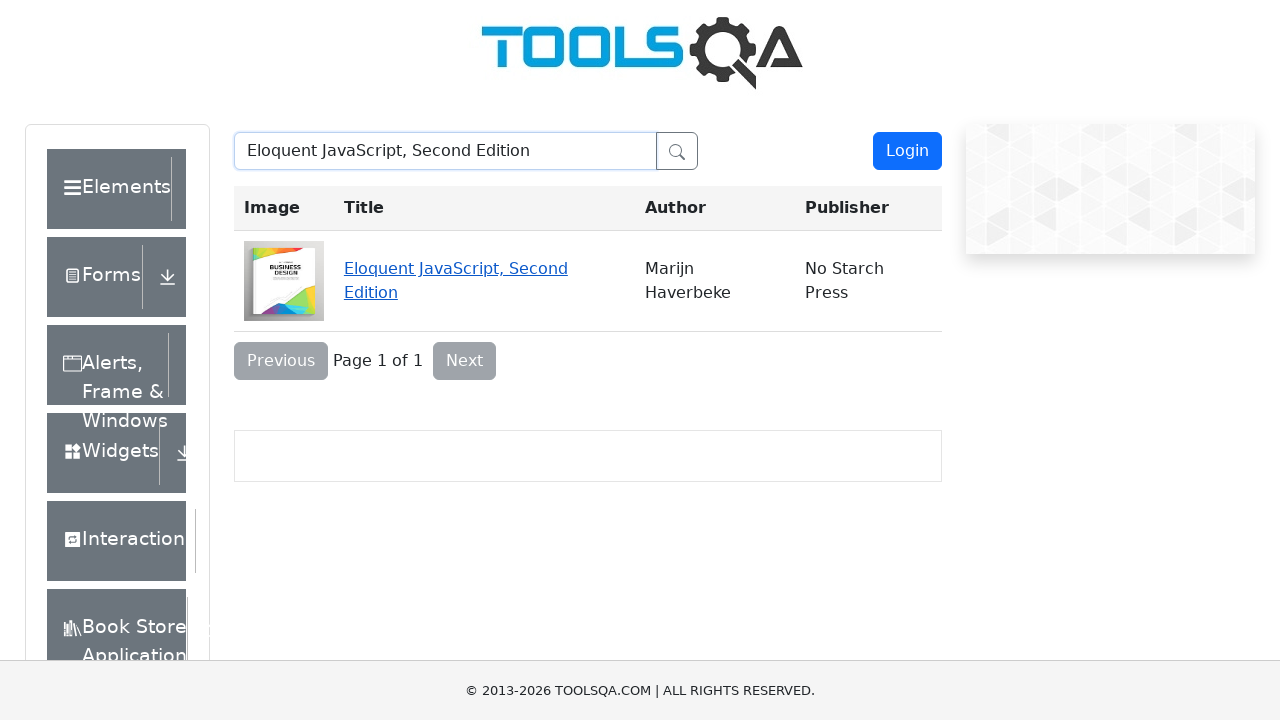

Book details page loaded, user info visible
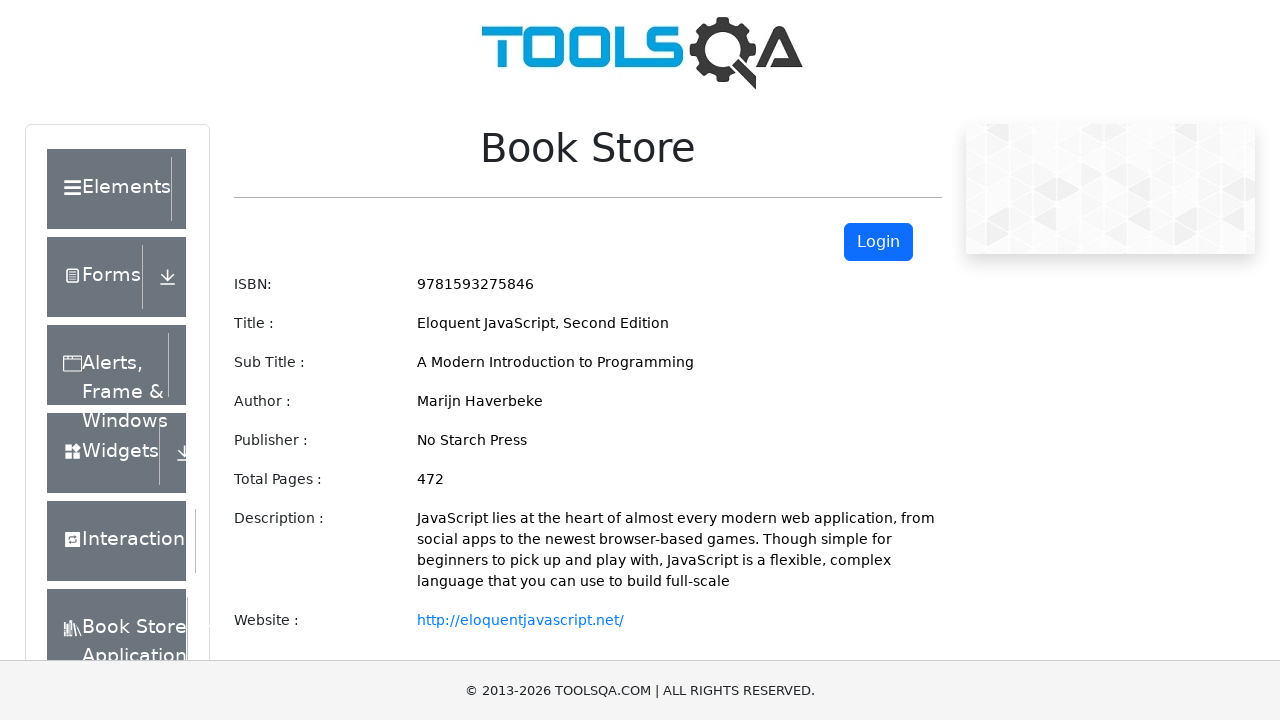

Navigated back to books listing page
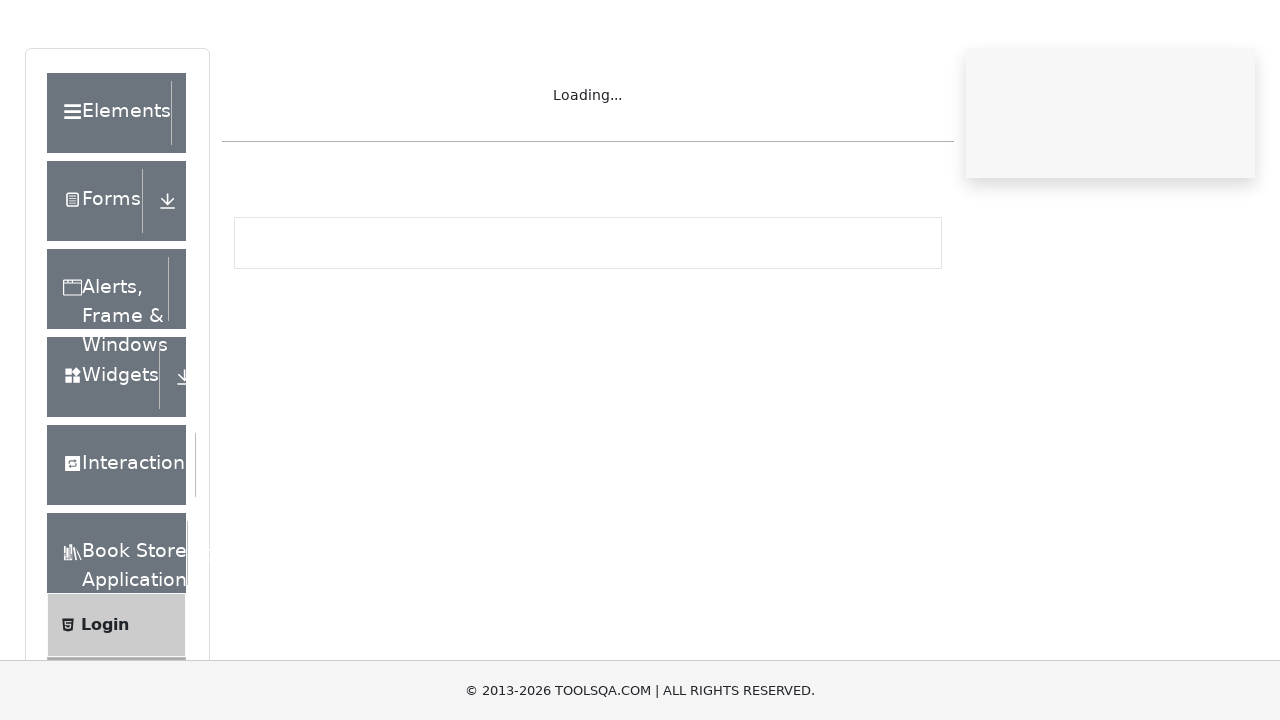

Filled search box with 'Understanding ECMAScript 6' on #searchBox
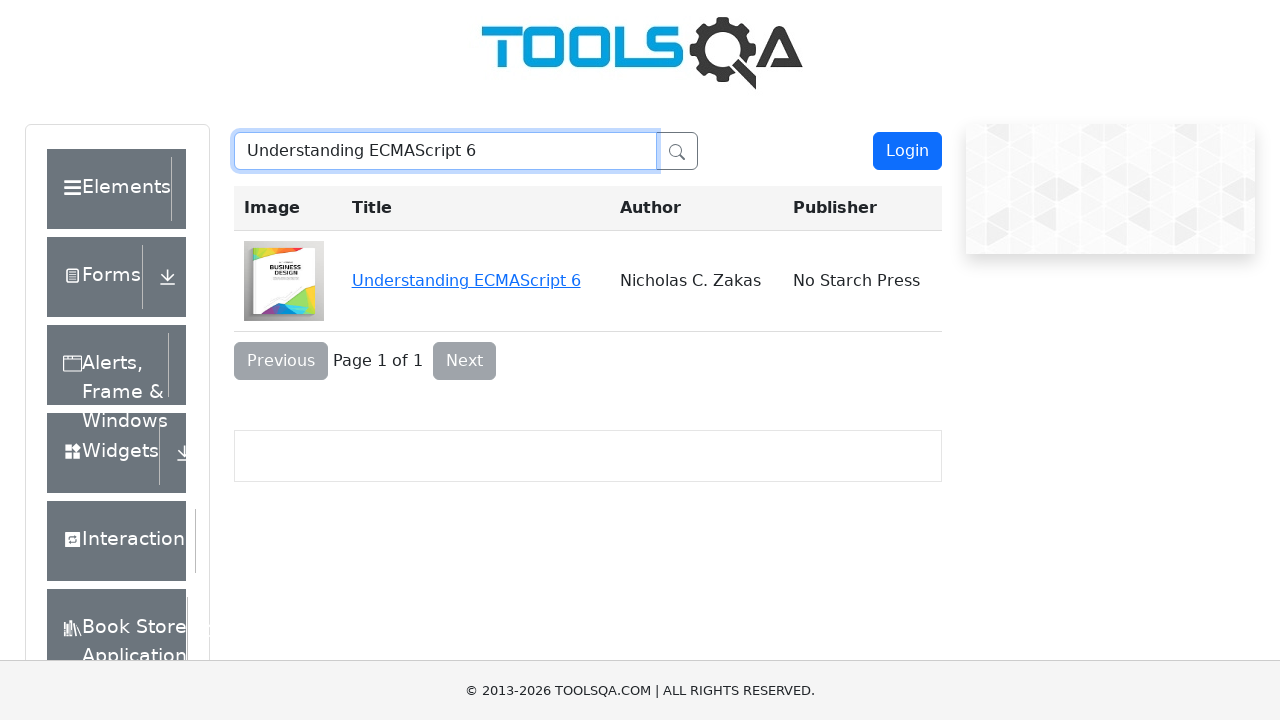

Clicked on Understanding ECMAScript 6 book from search results at (466, 280) on #see-book-Understanding\ ECMAScript\ 6
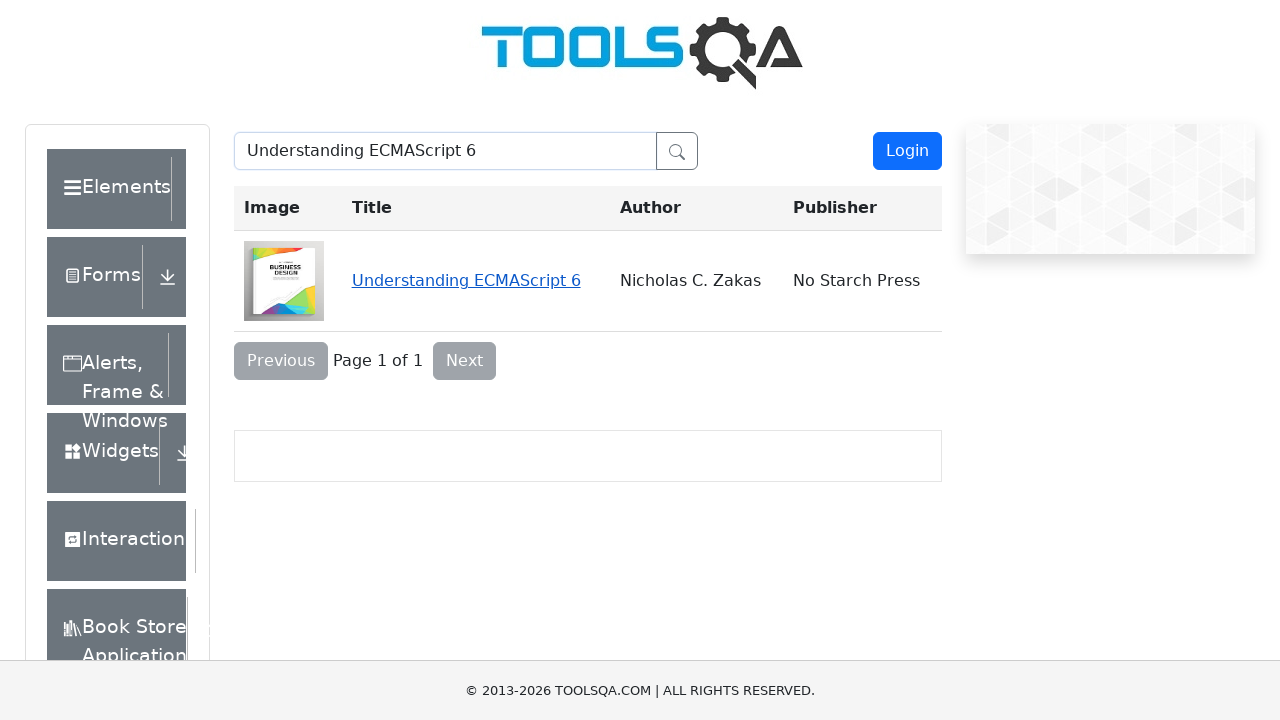

Book details page loaded, user info visible
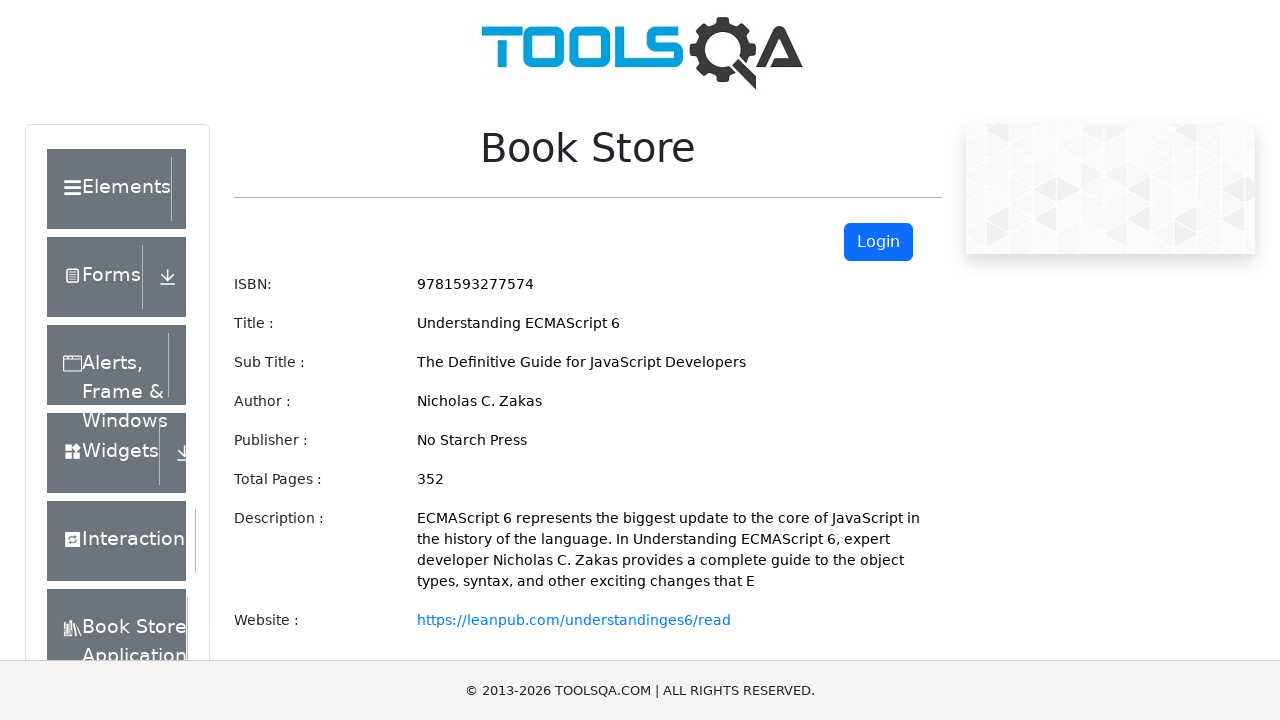

Navigated back to books listing page
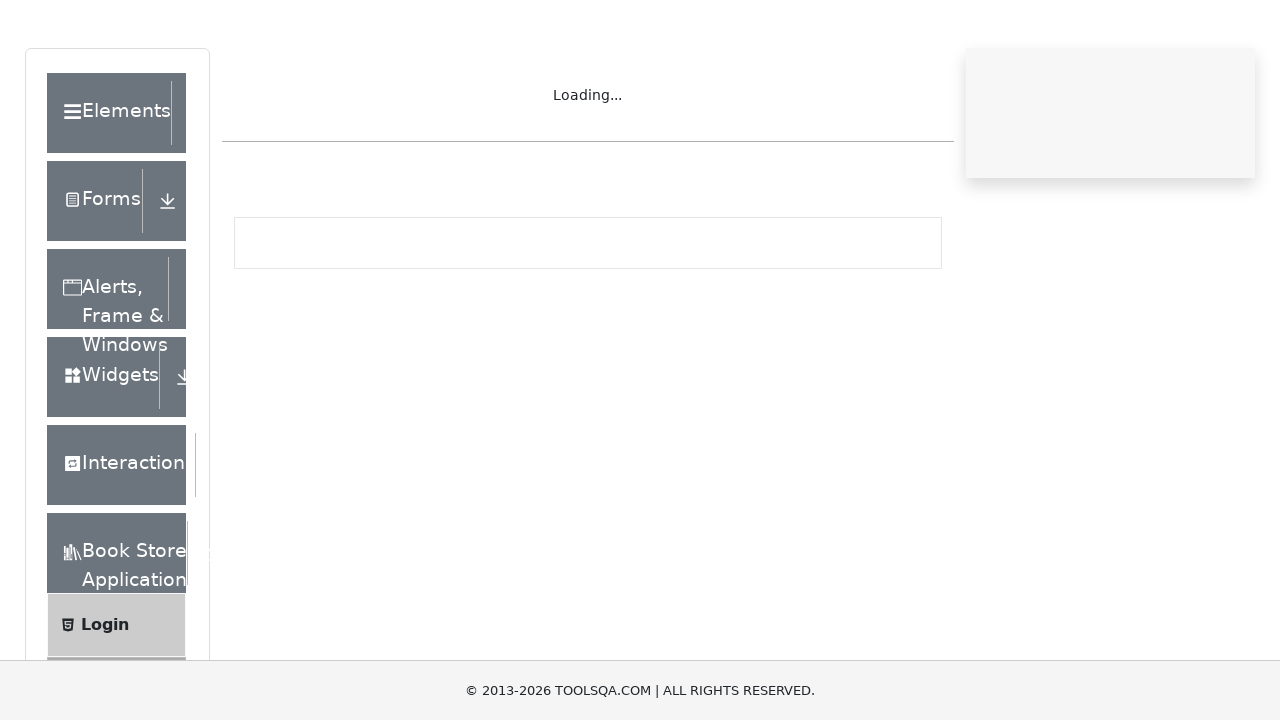

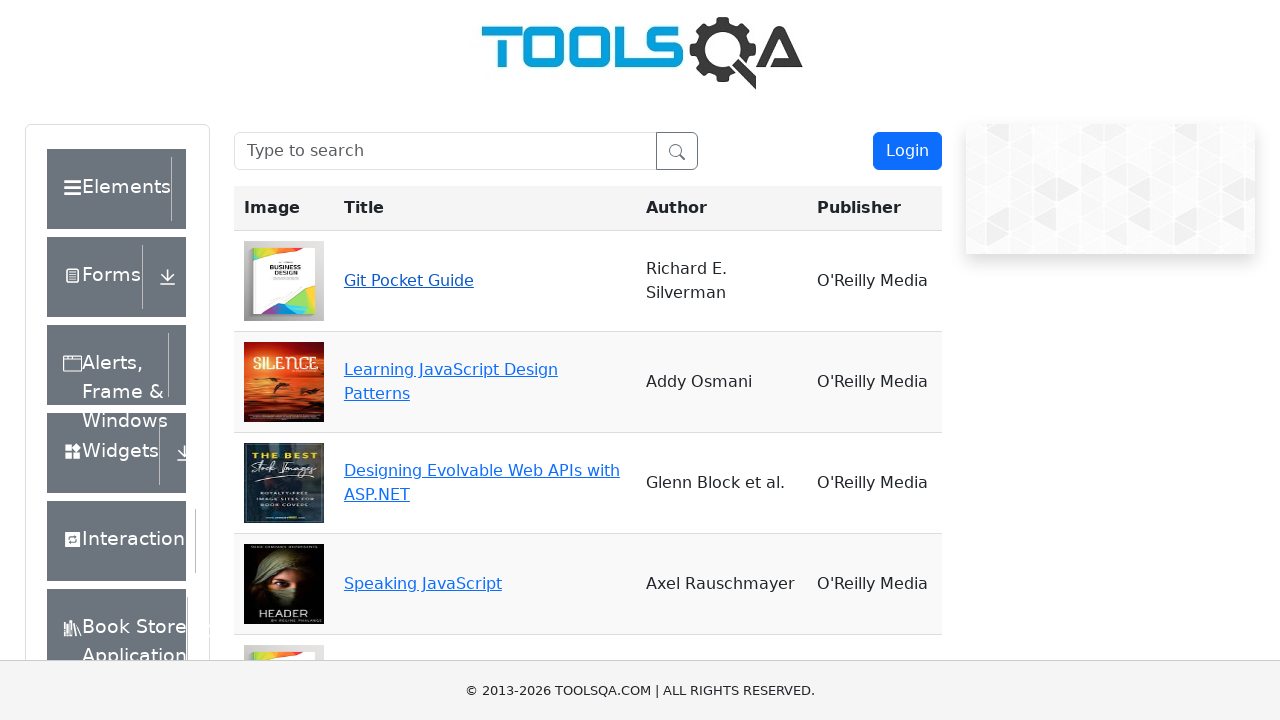